Tests the complete e-commerce purchase flow on DemoBlaze: selecting a MacBook Air laptop, adding it to cart, proceeding to checkout, filling out order details, and completing the purchase.

Starting URL: https://www.demoblaze.com/

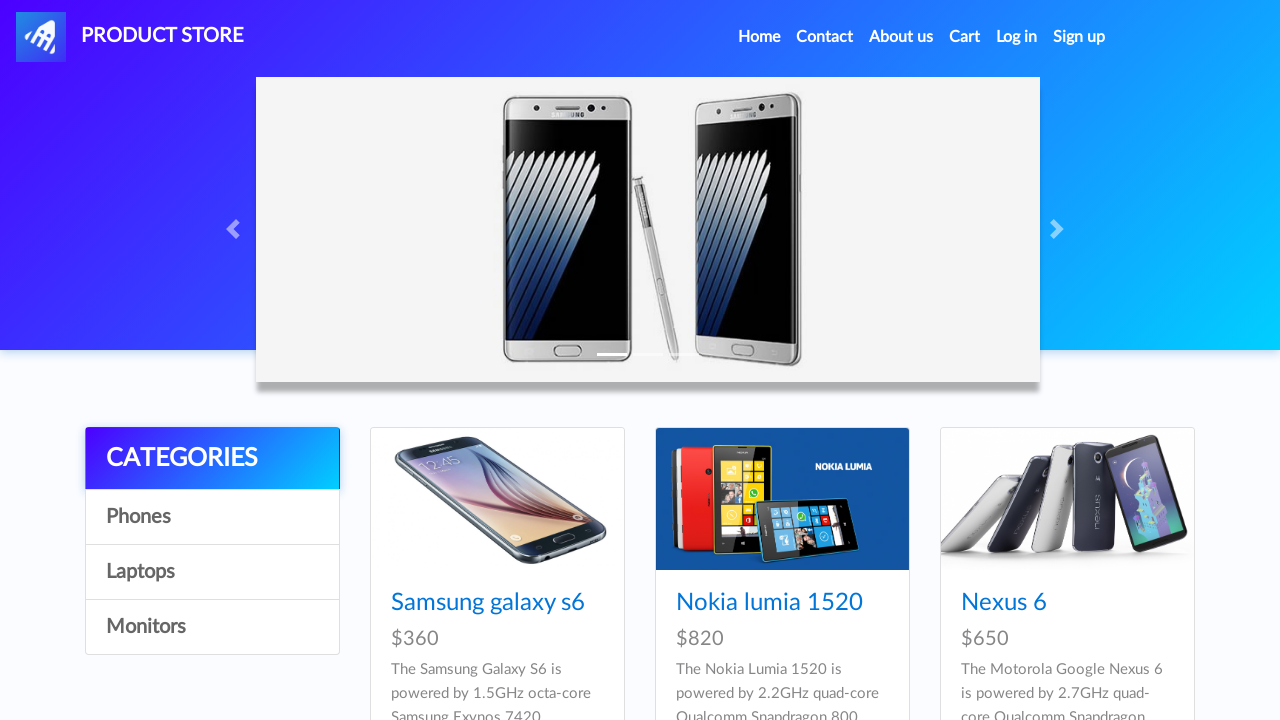

Clicked Home nav link at (759, 37) on .nav-link
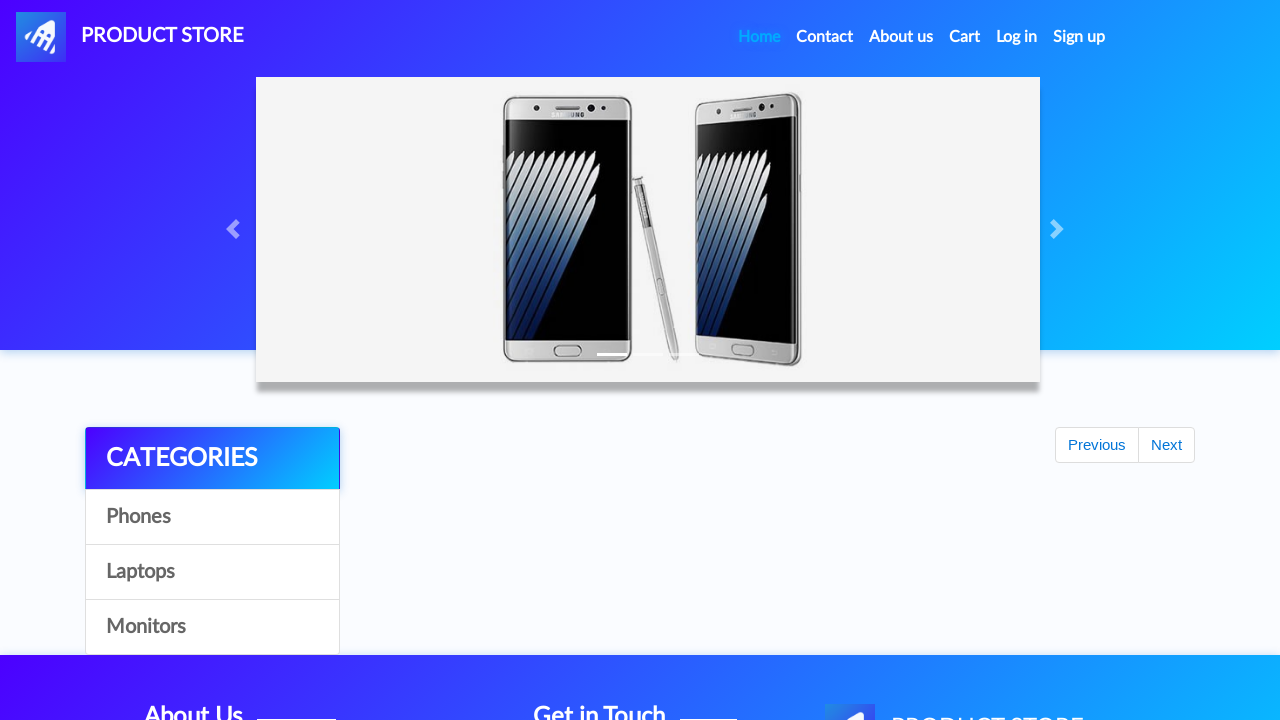

Clicked on Laptops category at (212, 572) on text=Laptops
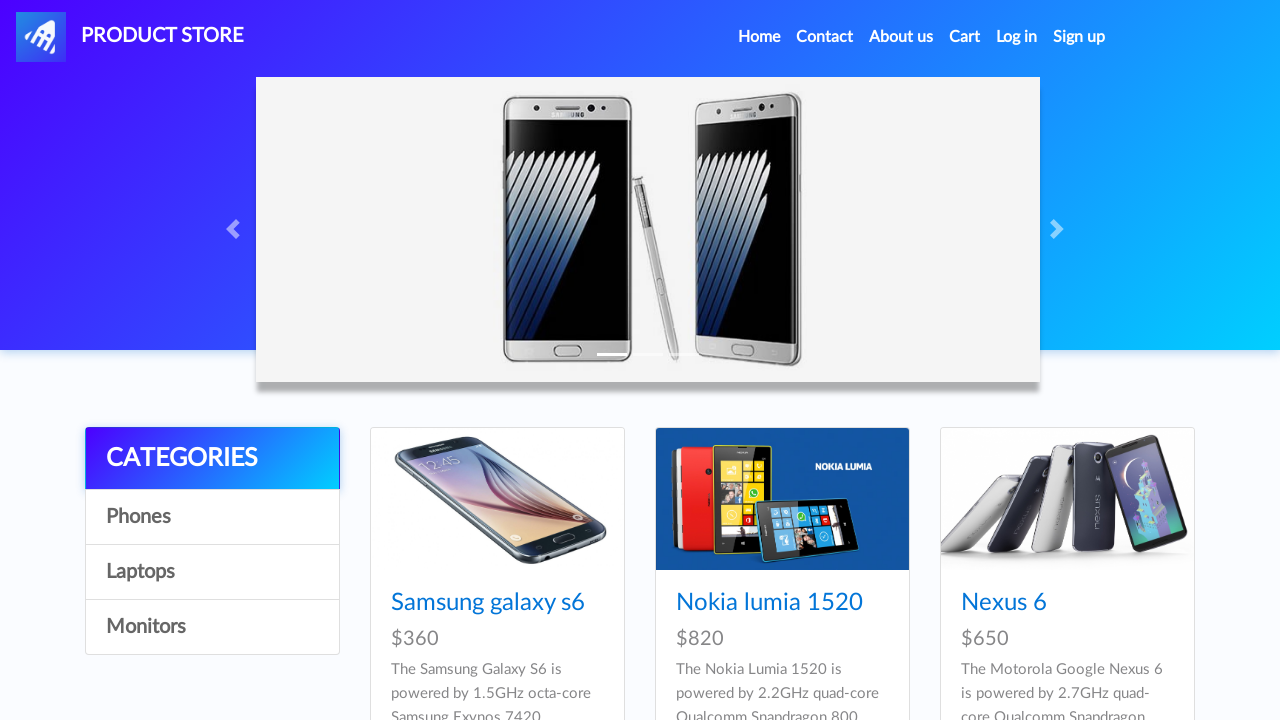

Waited for products to load
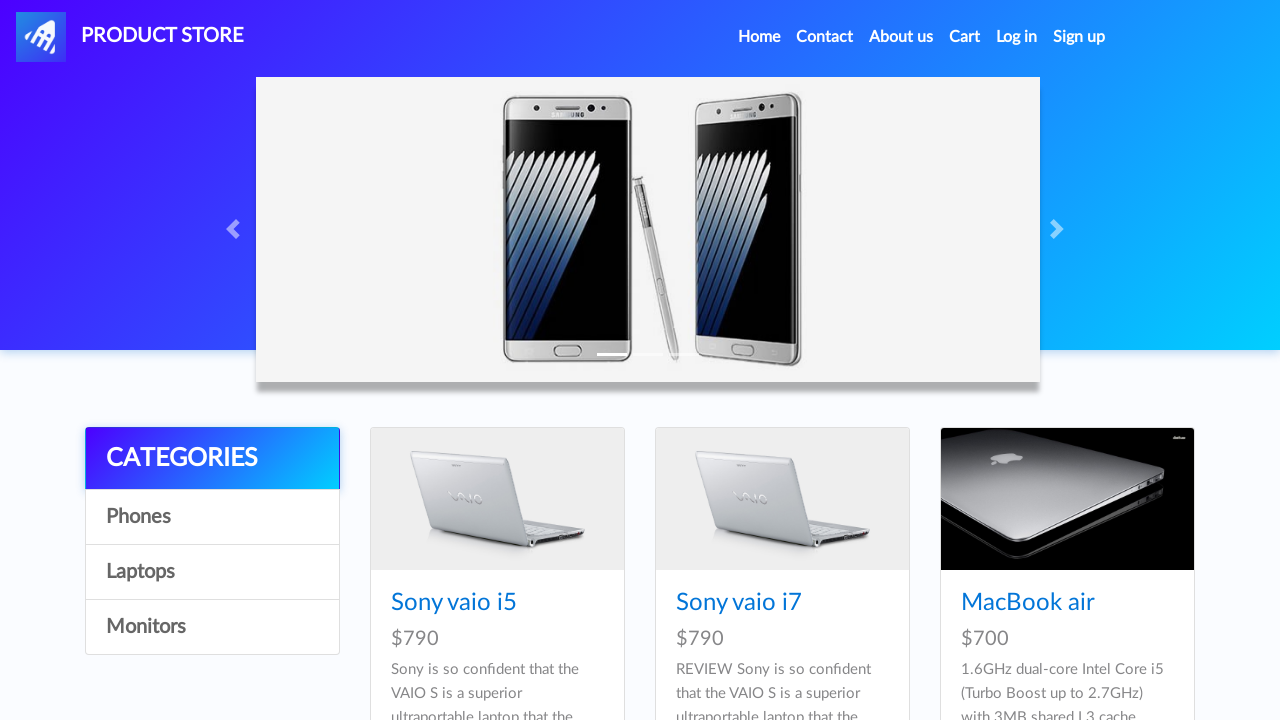

Clicked on MacBook Air laptop at (1028, 603) on text=MacBook air
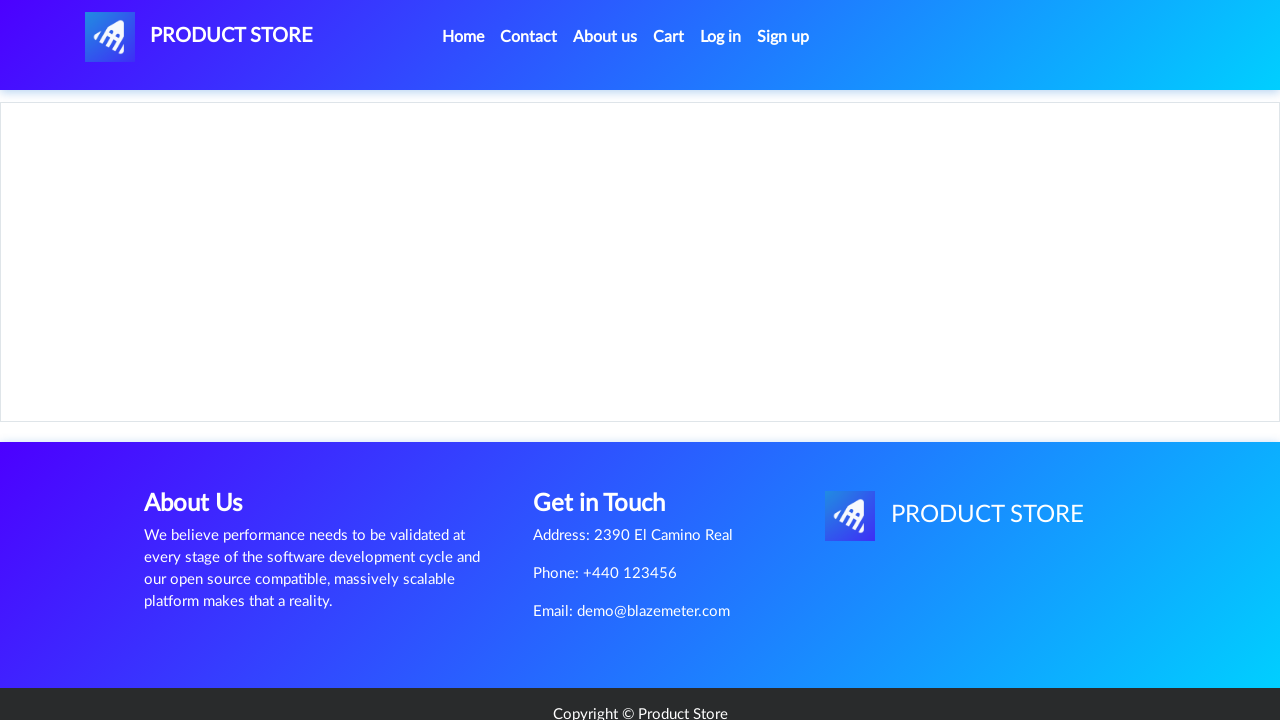

Waited for product page to load
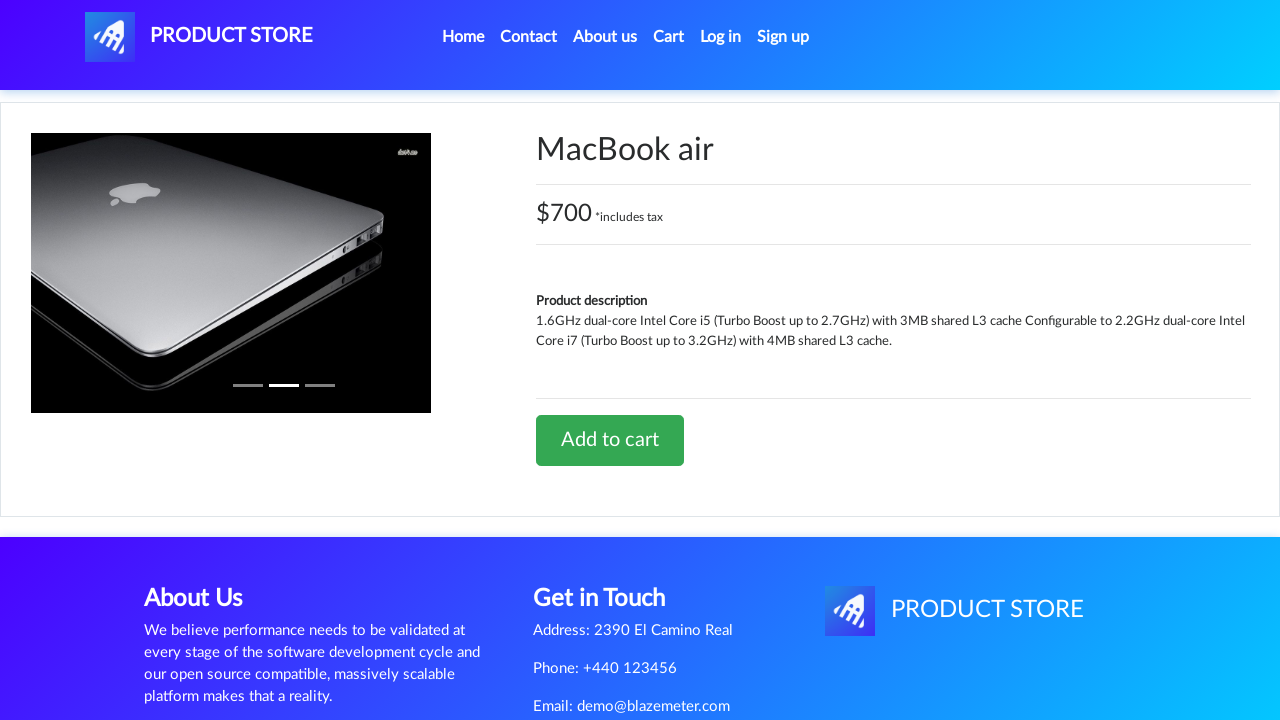

Clicked Add to cart button at (610, 440) on text=Add to cart
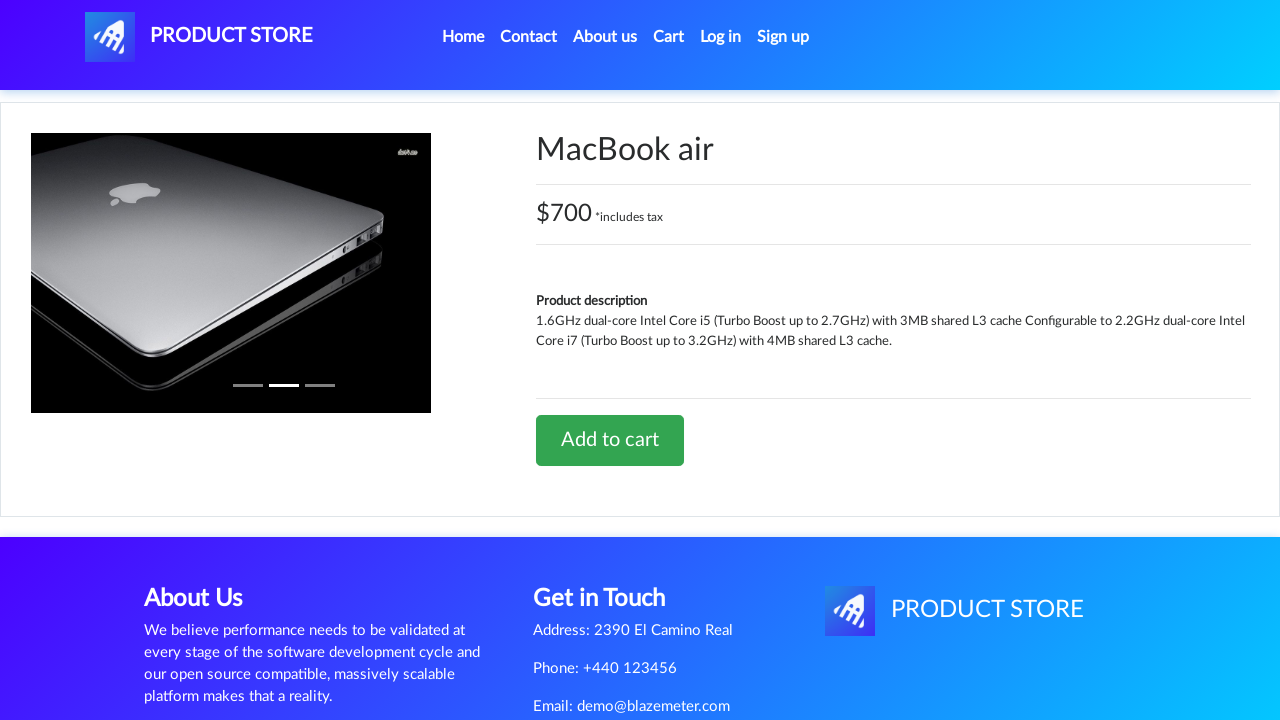

Waited for product addition alert
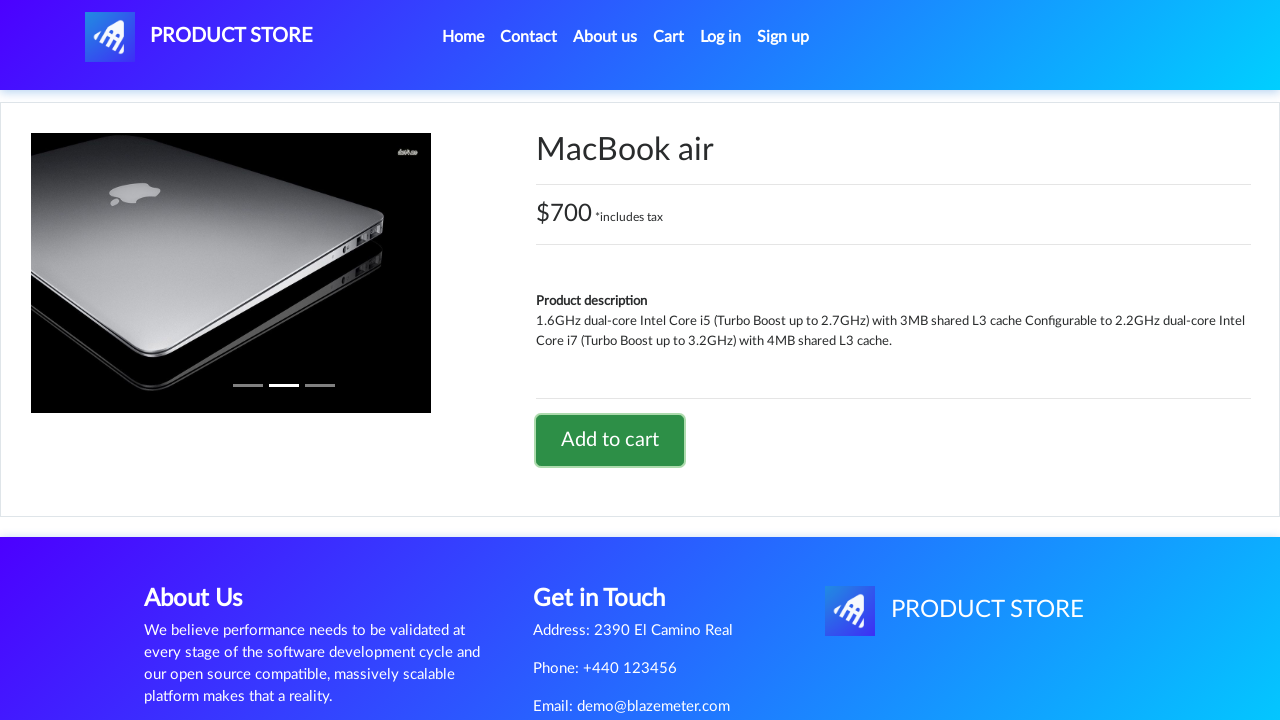

Accepted product added confirmation alert
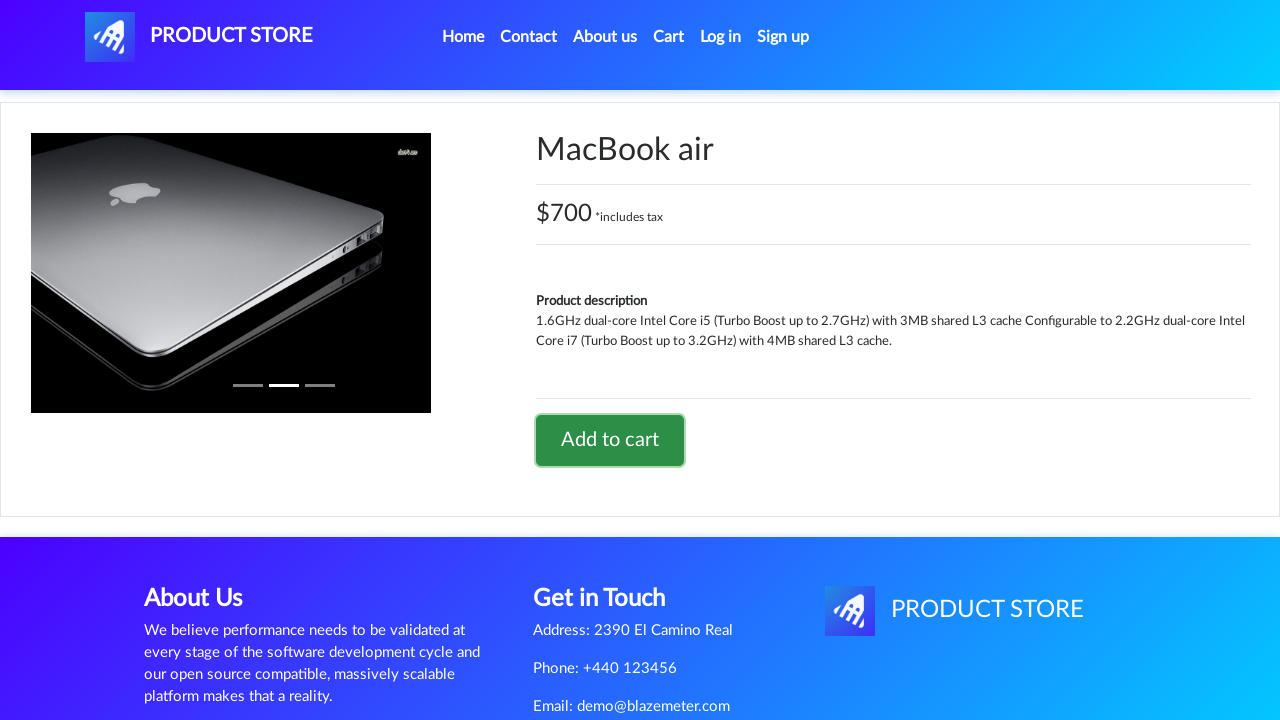

Waited after alert acceptance
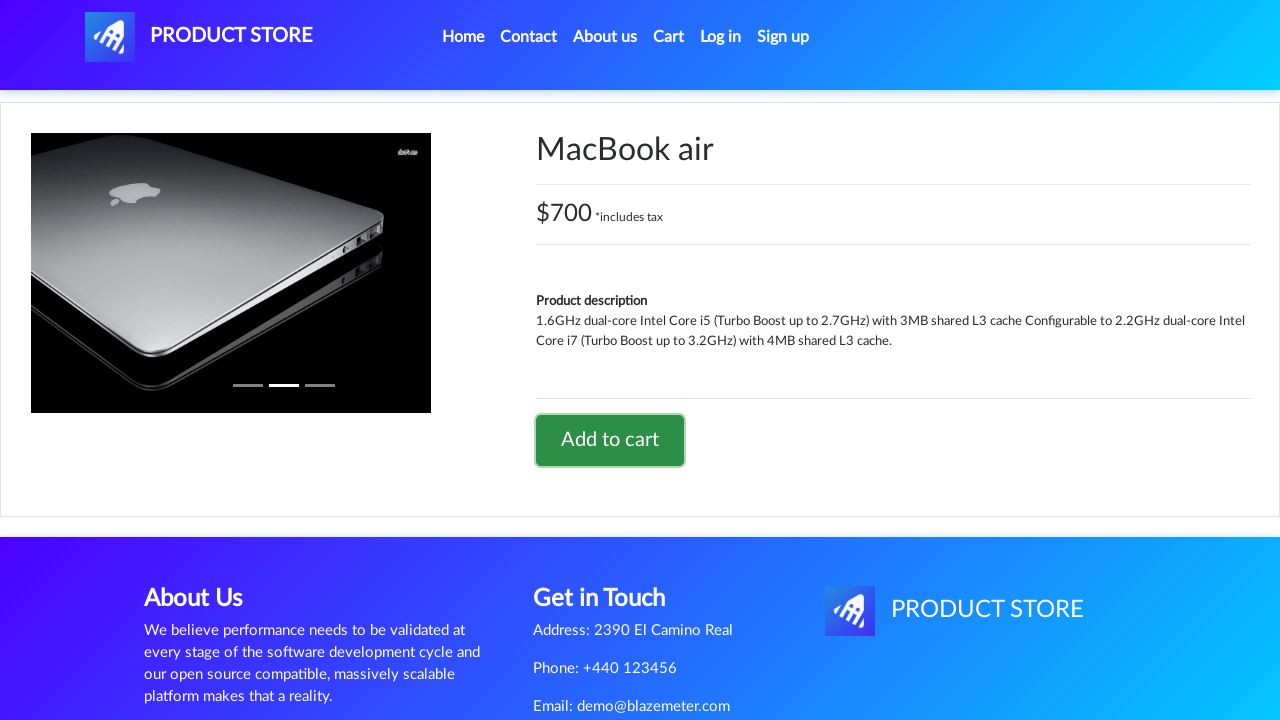

Clicked on Cart link at (669, 37) on #cartur
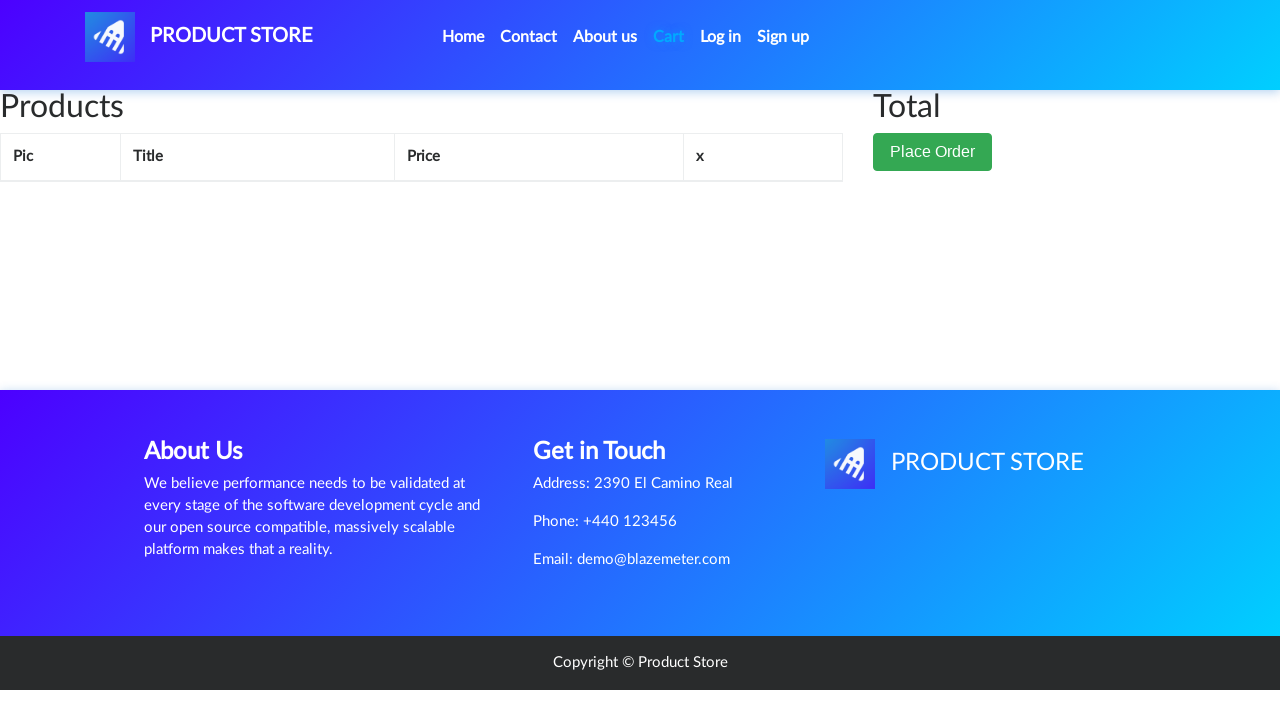

Cart page loaded with total price visible
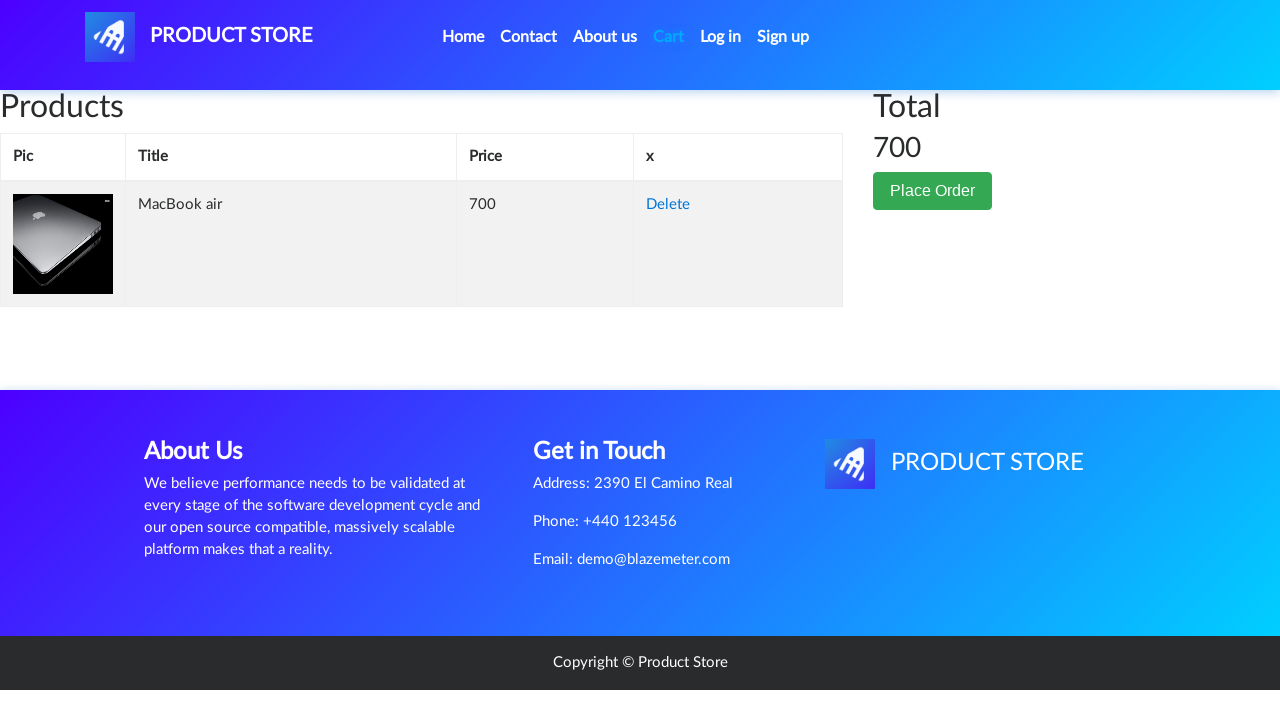

Clicked Place Order button at (933, 191) on xpath=//*[@id='page-wrapper']/div/div[2]/button
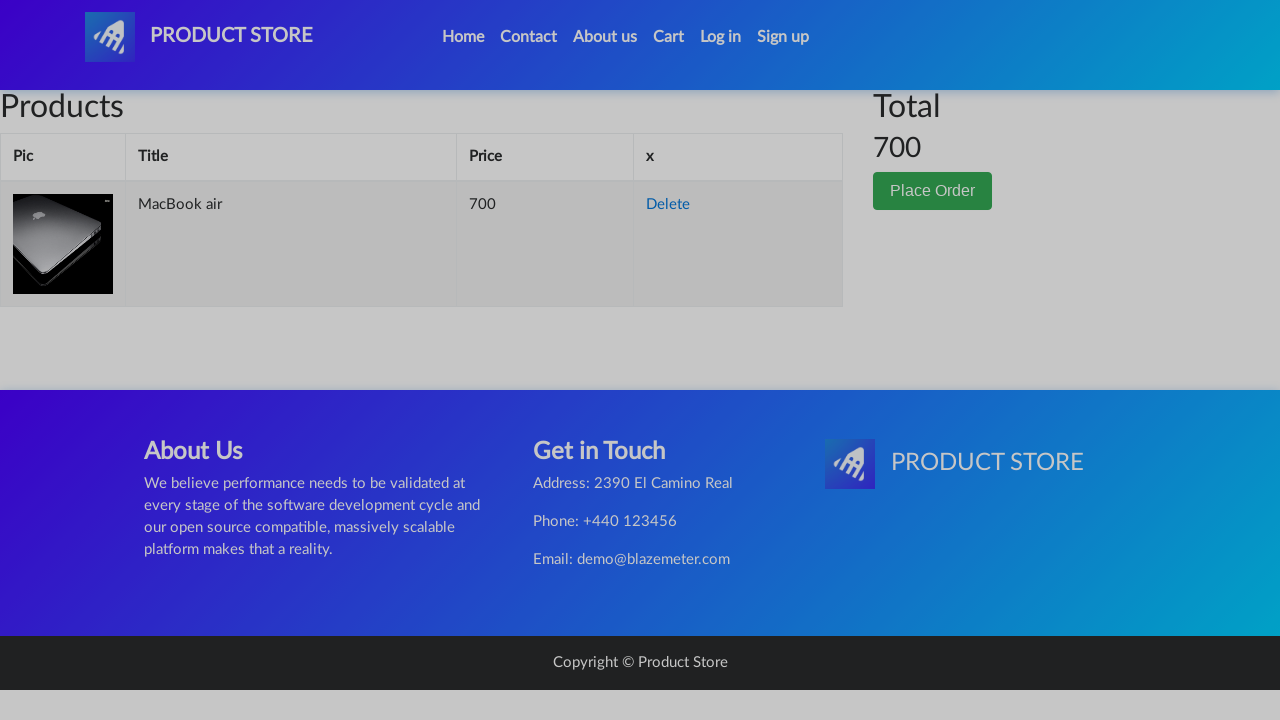

Order modal opened
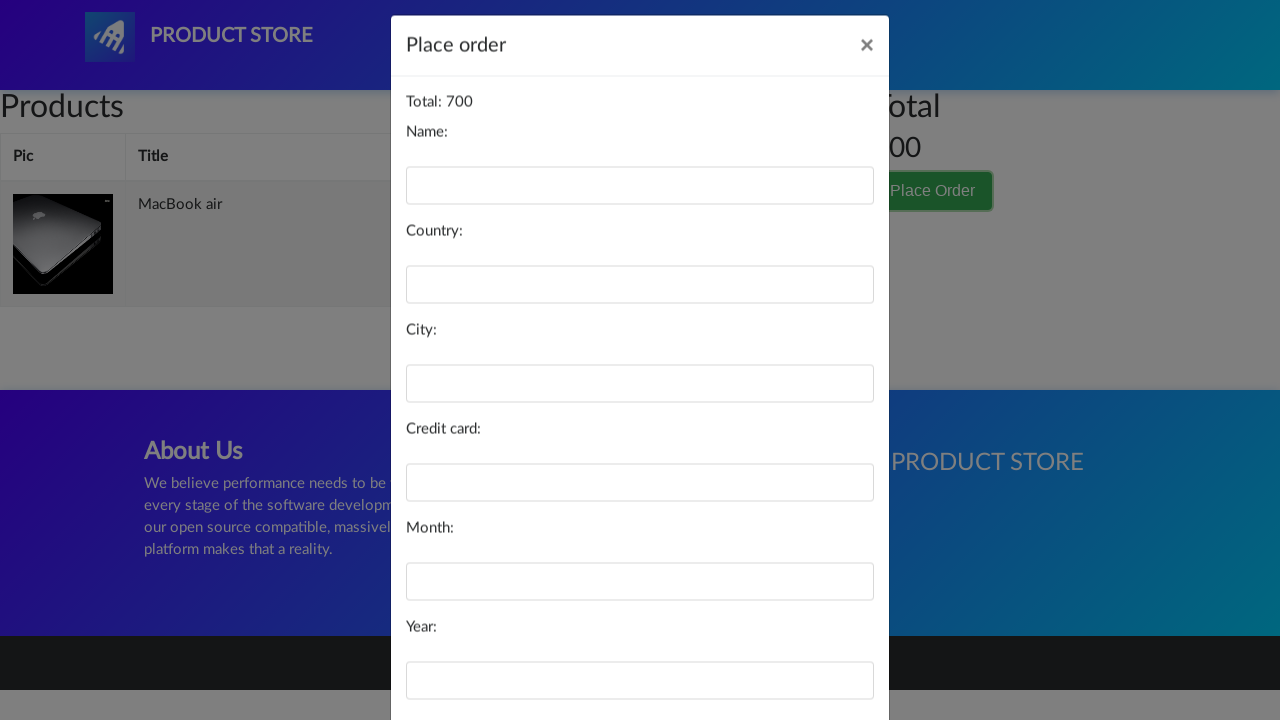

Clicked Purchase button without filling details to trigger validation at (823, 655) on xpath=//*[@id='orderModal']/div/div/div[3]/button[2]
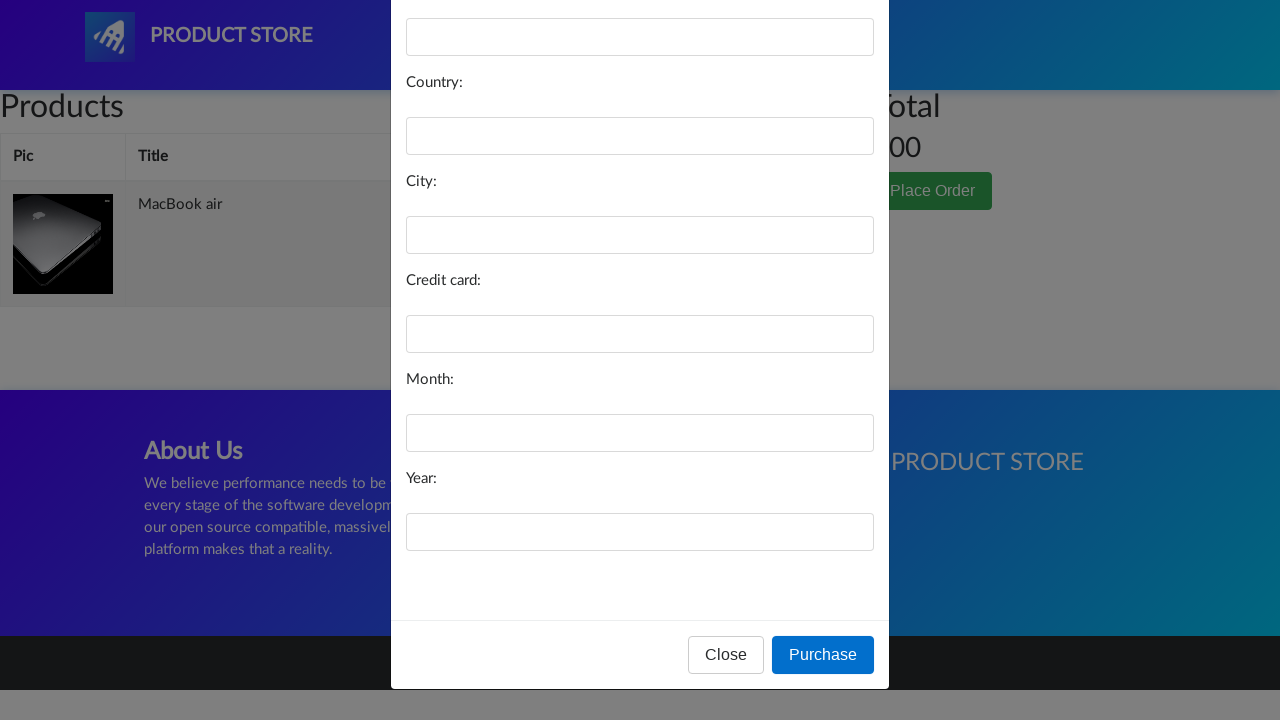

Waited for validation alert
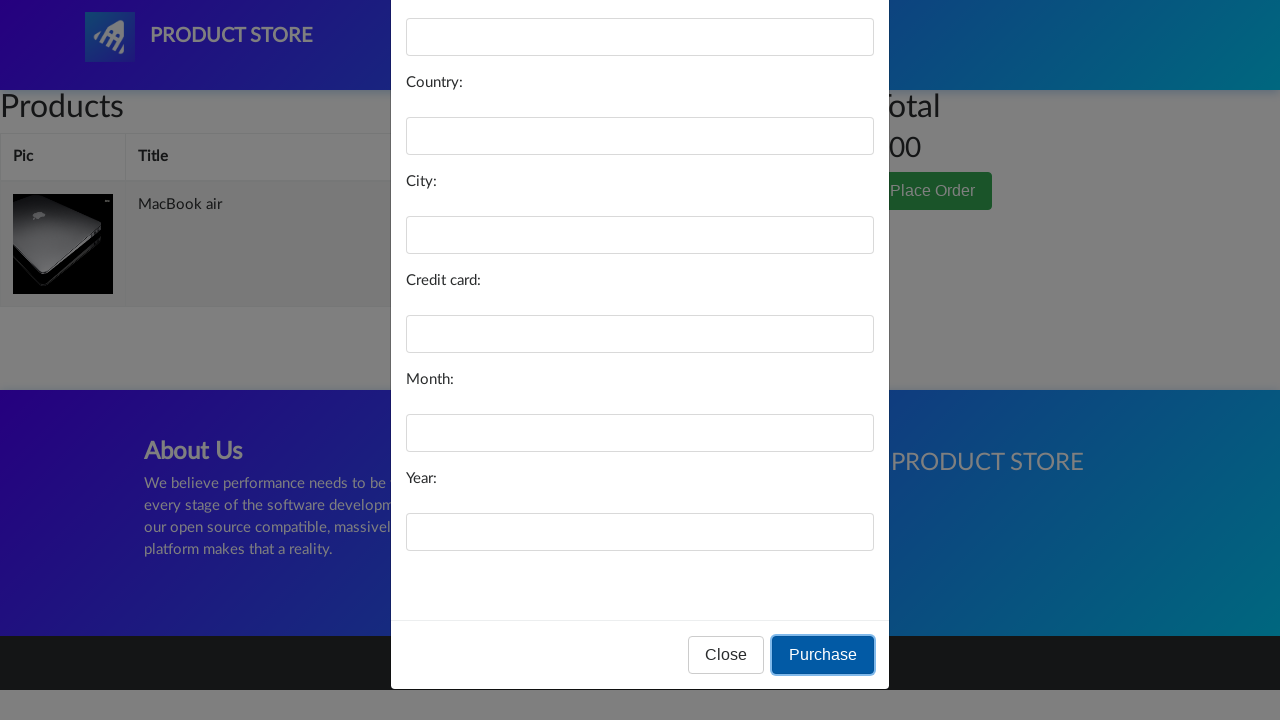

Filled name field with 'Neha' on #name
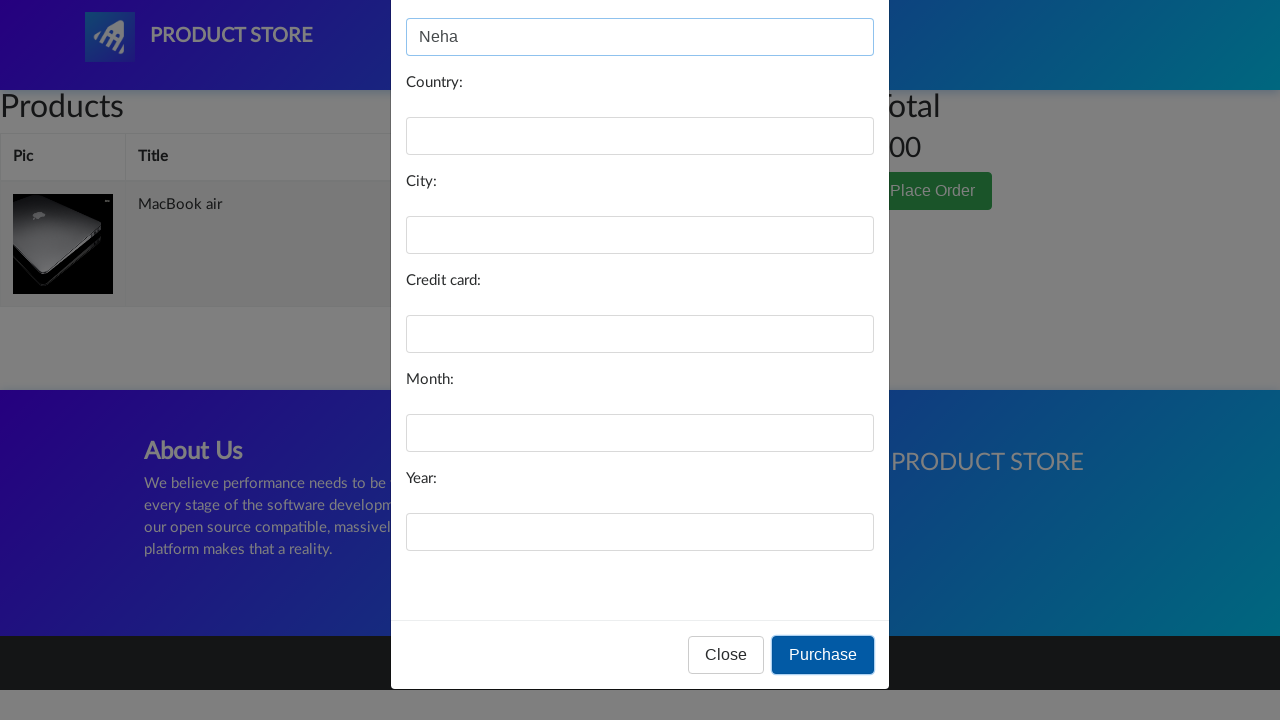

Filled country field with 'India' on #country
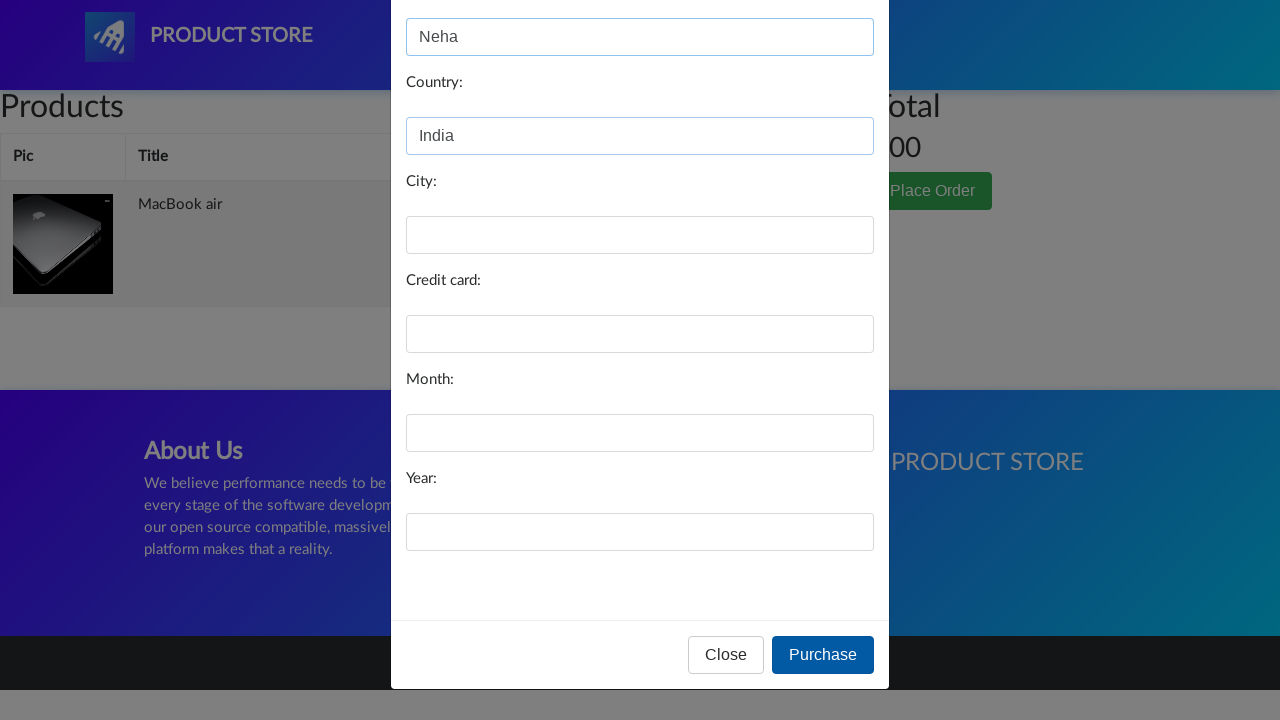

Filled city field with 'Pune' on #city
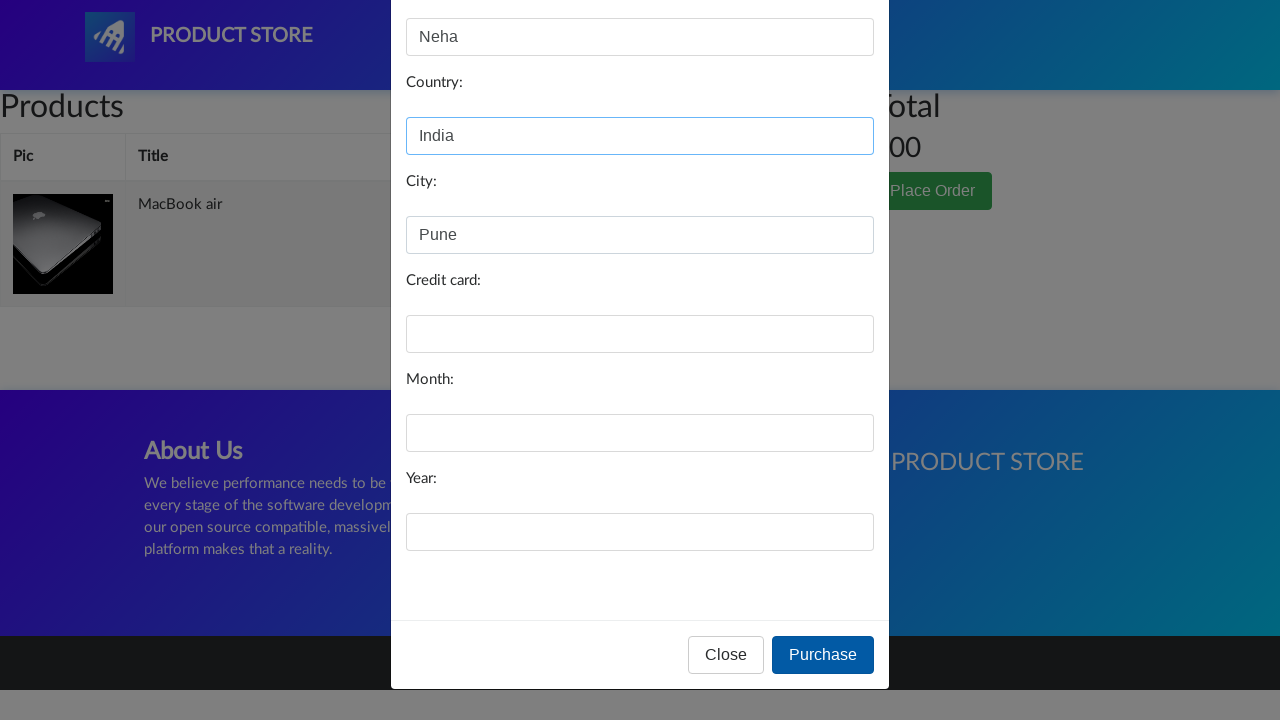

Filled card field with credit card number on #card
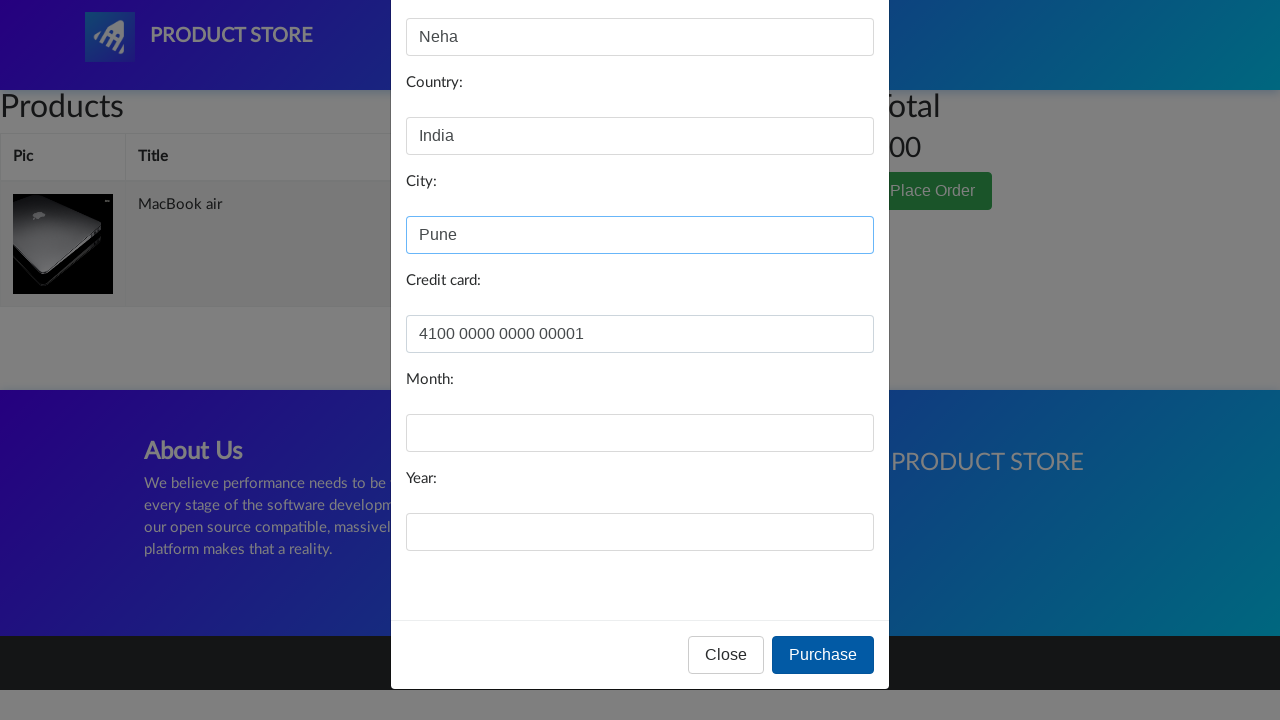

Filled month field with '01' on #month
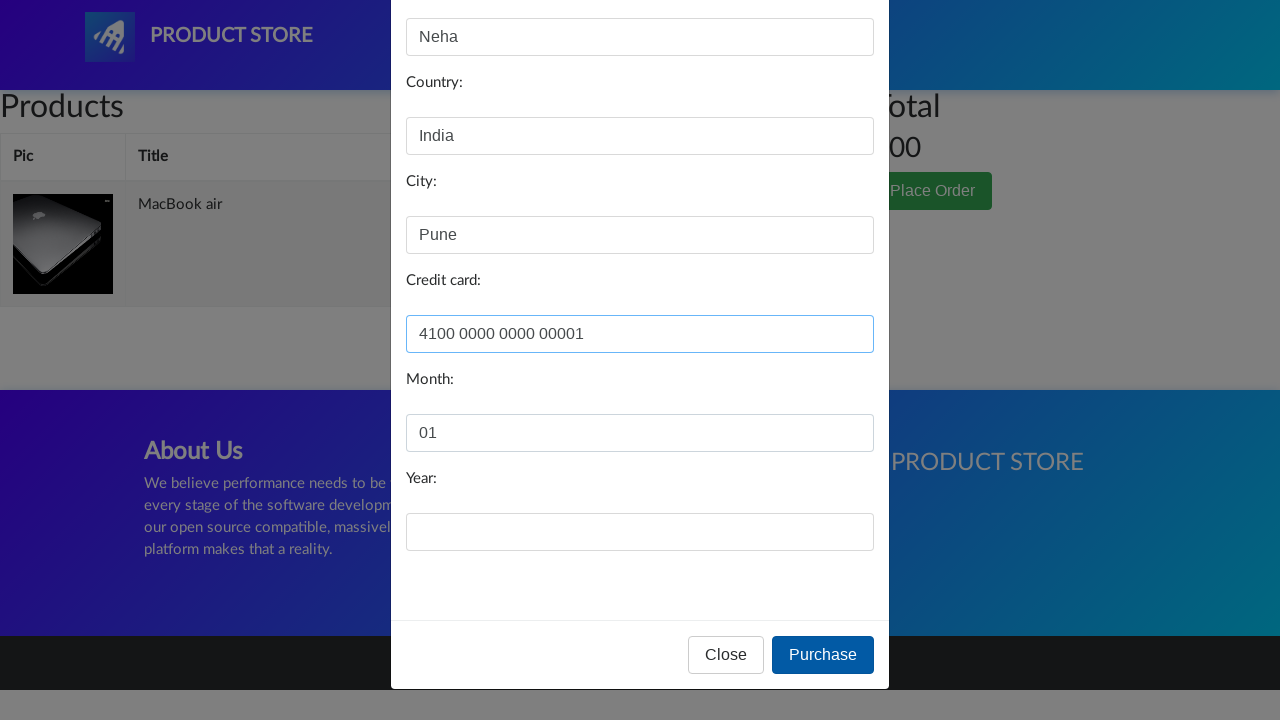

Filled year field with '2023' on #year
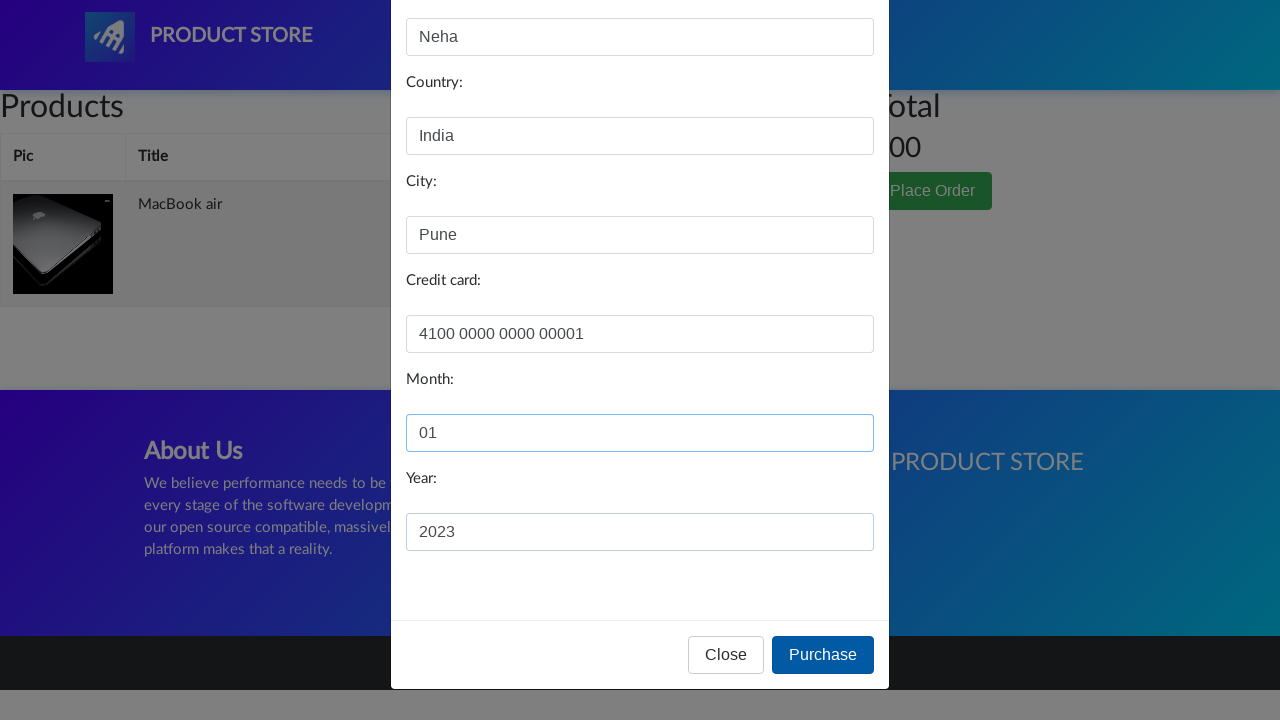

Clicked Purchase button to complete the order at (823, 655) on xpath=//*[@id='orderModal']/div/div/div[3]/button[2]
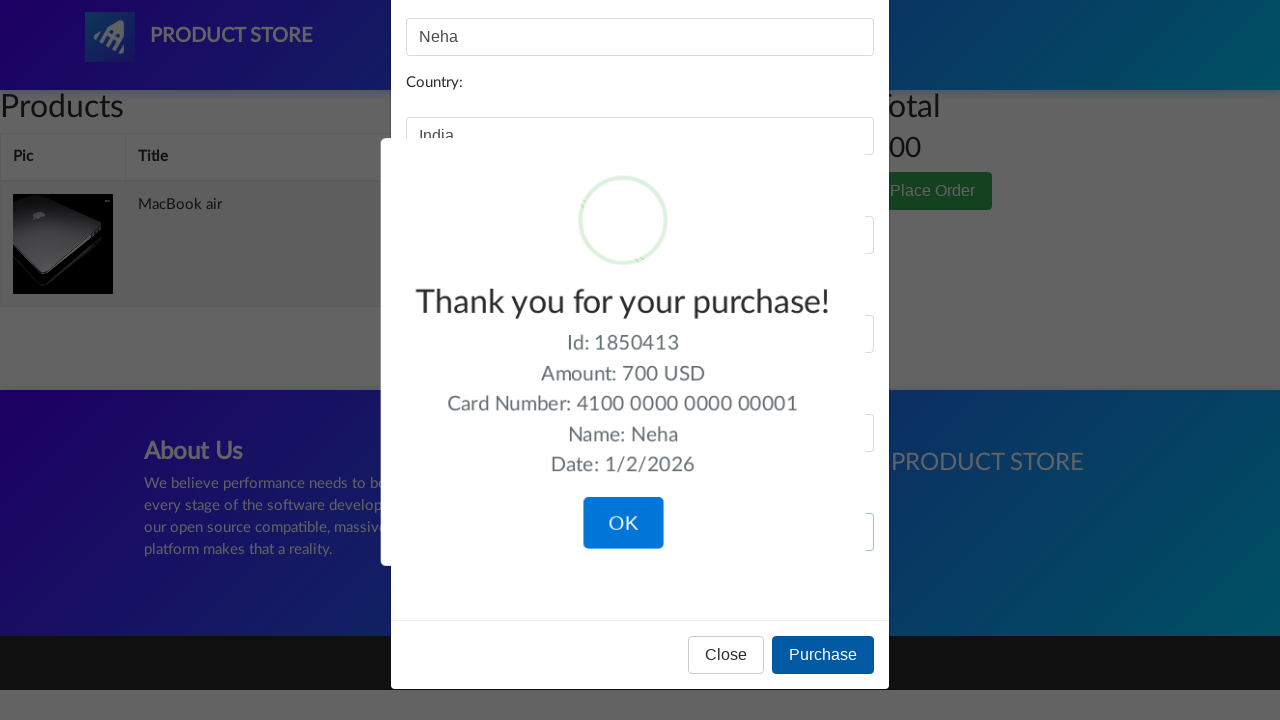

Order completed successfully - thank you message displayed
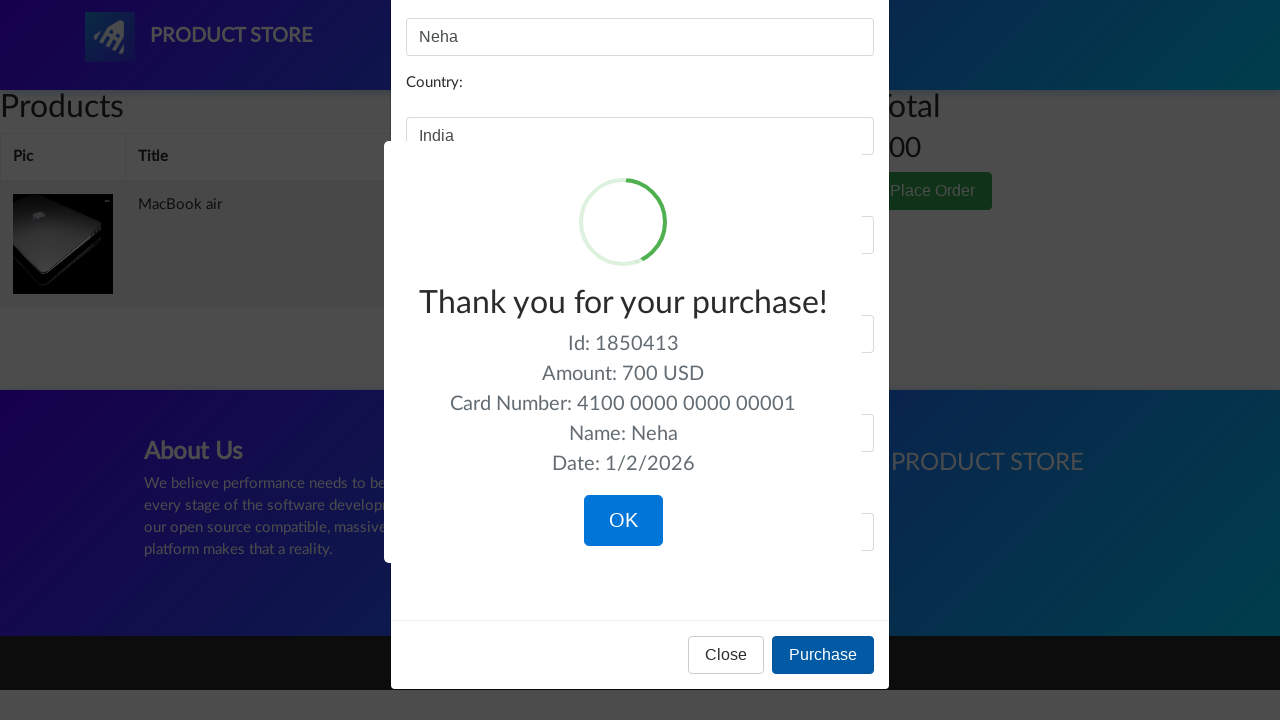

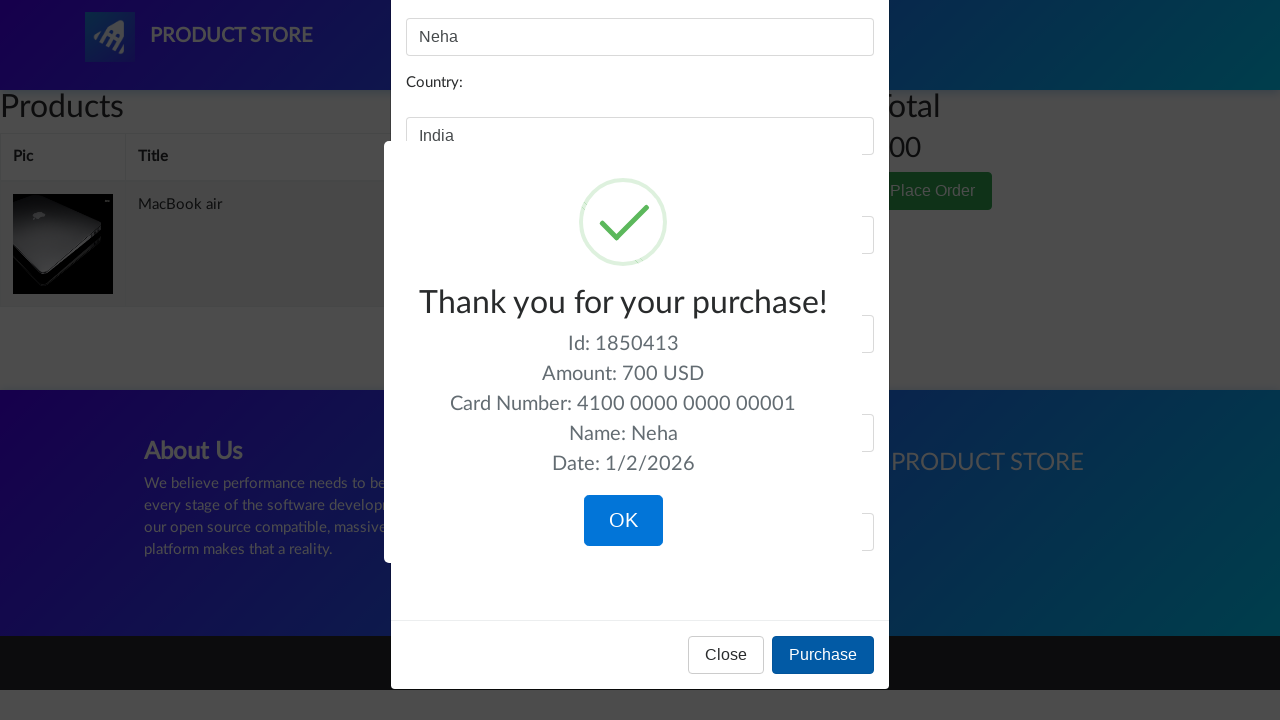